Tests JavaScript prompt dialog handling by clicking a button that triggers a prompt, entering a name, accepting it, and verifying the result message contains the entered name

Starting URL: https://the-internet.herokuapp.com/javascript_alerts

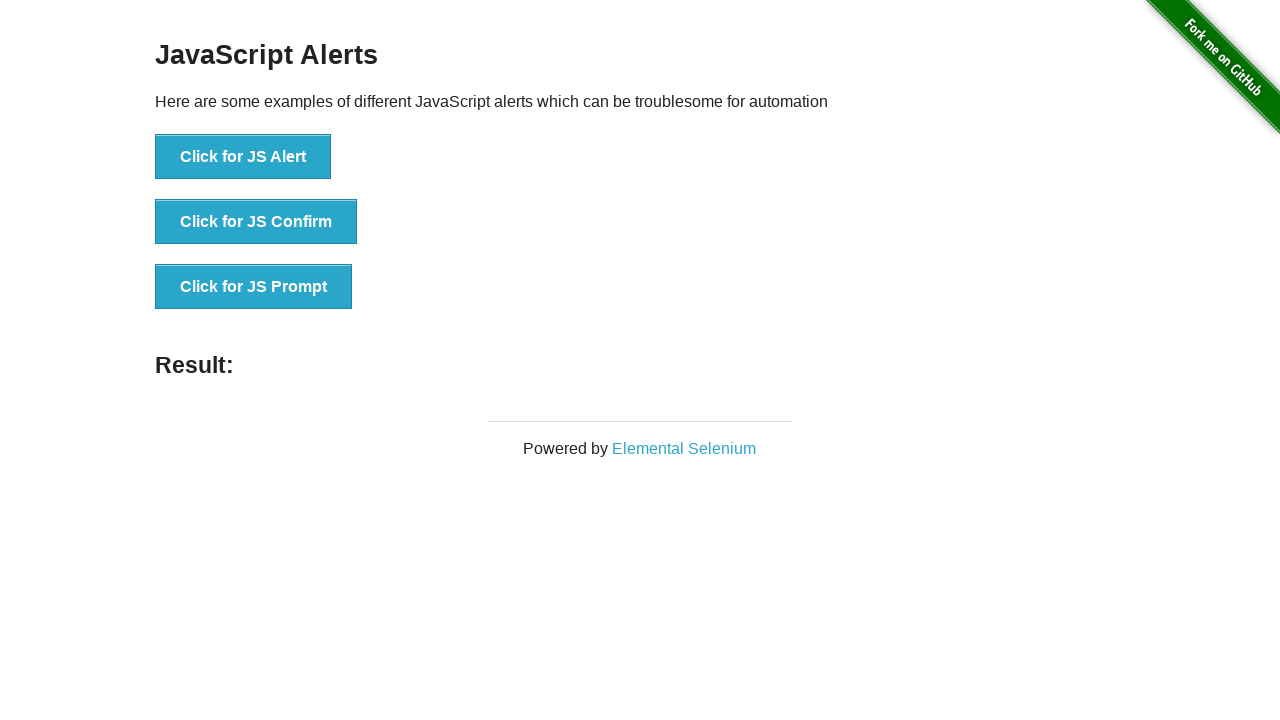

Set up dialog handler to accept prompt with text 'Marcos'
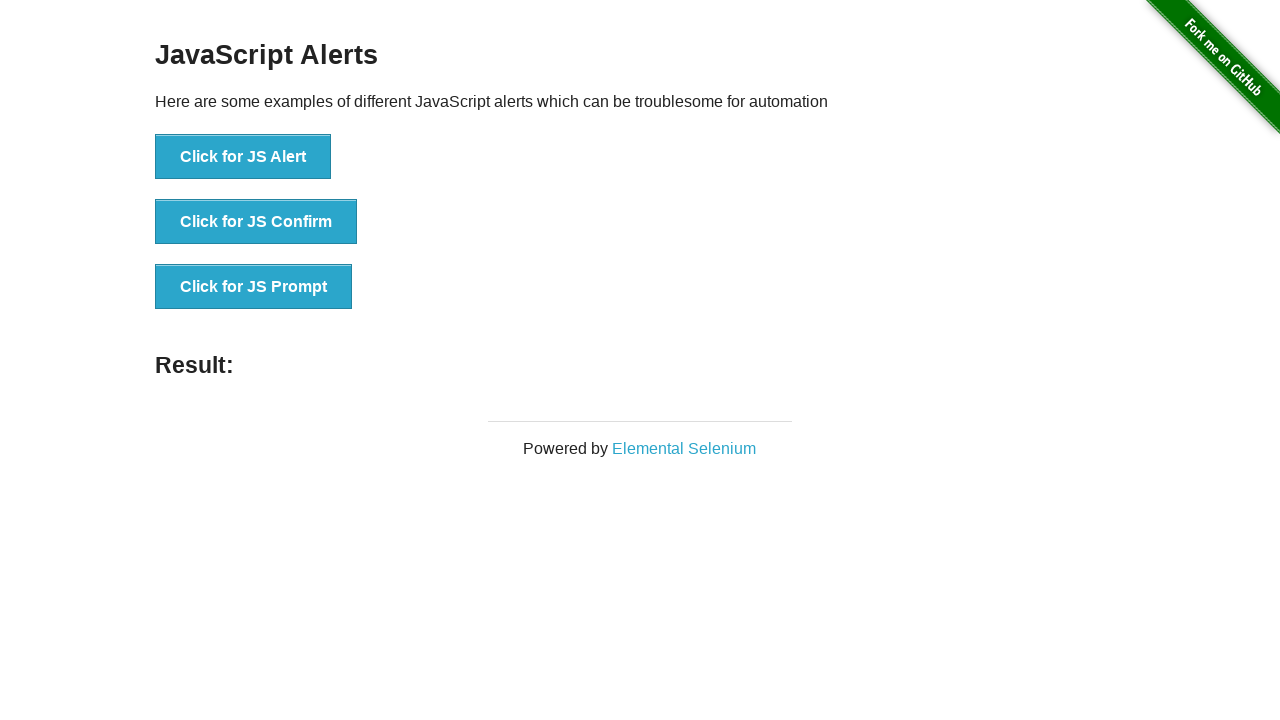

Clicked 'Click for JS Prompt' button to trigger JavaScript prompt dialog at (254, 287) on xpath=//button[text()='Click for JS Prompt']
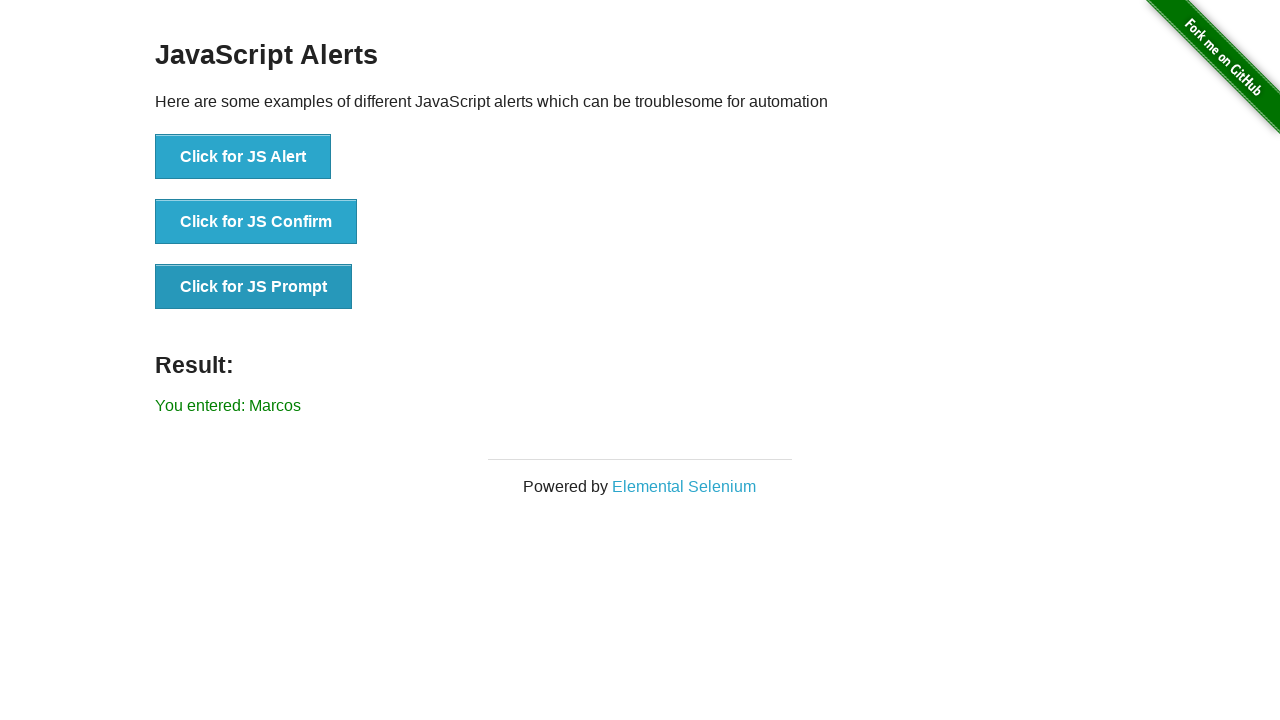

Result element appeared on the page
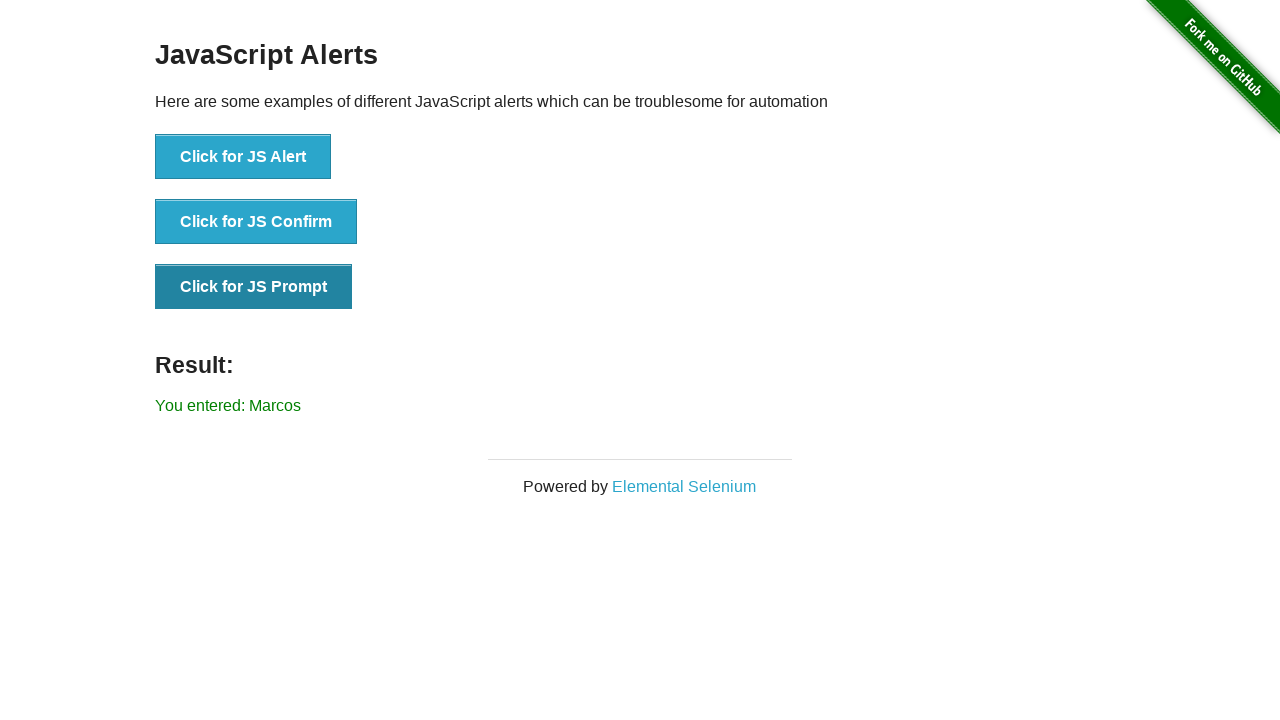

Verified that result message contains the entered name 'Marcos'
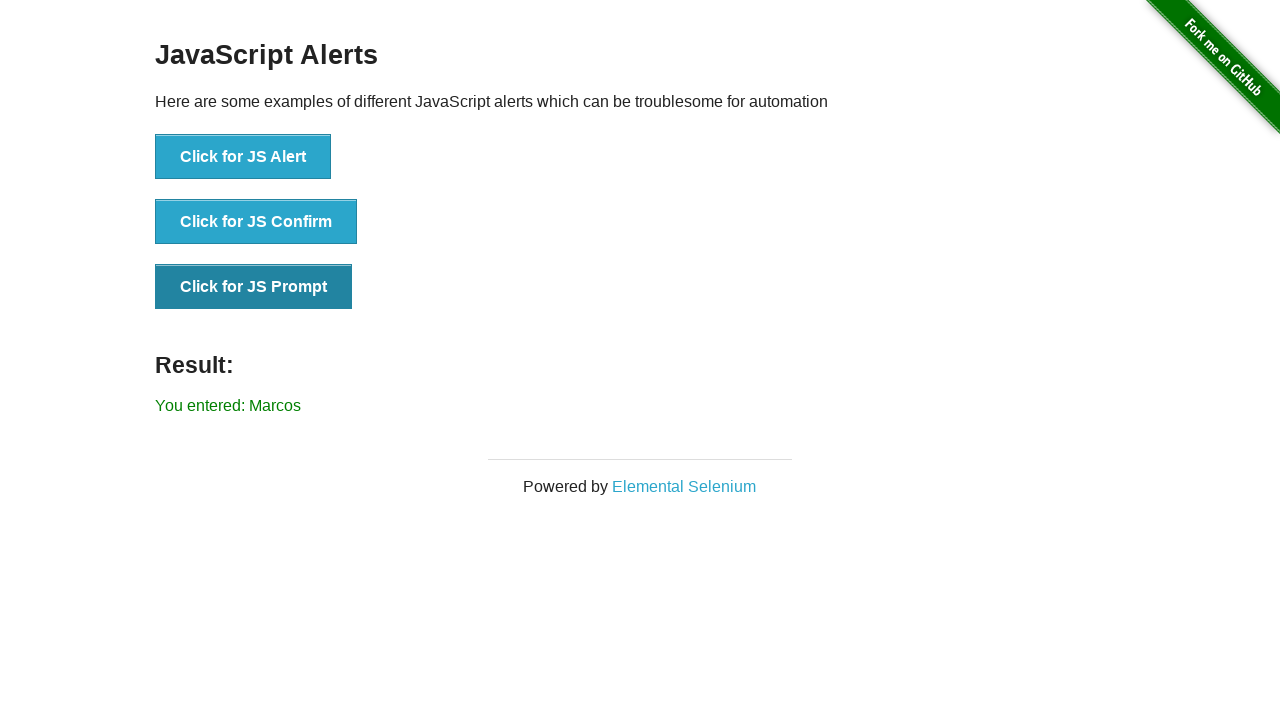

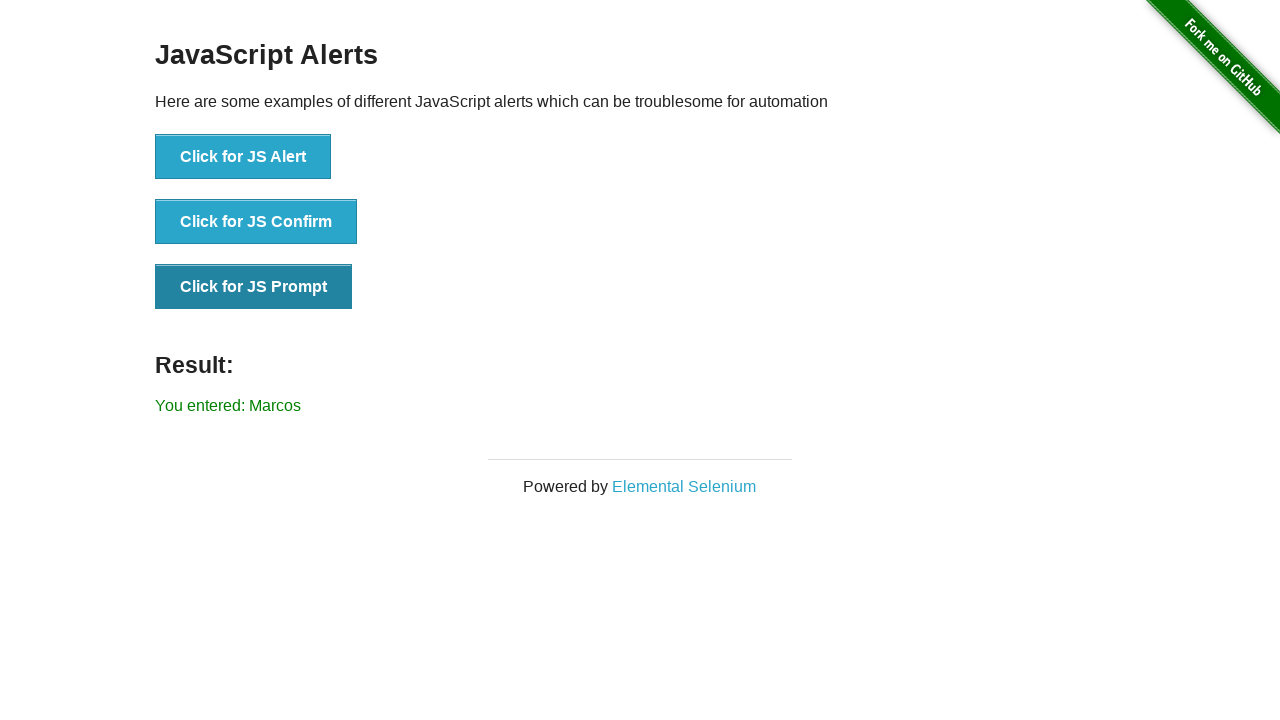